Tests navigation between windows by clicking a link that opens a new tab, verifying elements on both pages, and switching back to the original window

Starting URL: https://testotomasyonu.com/addremove

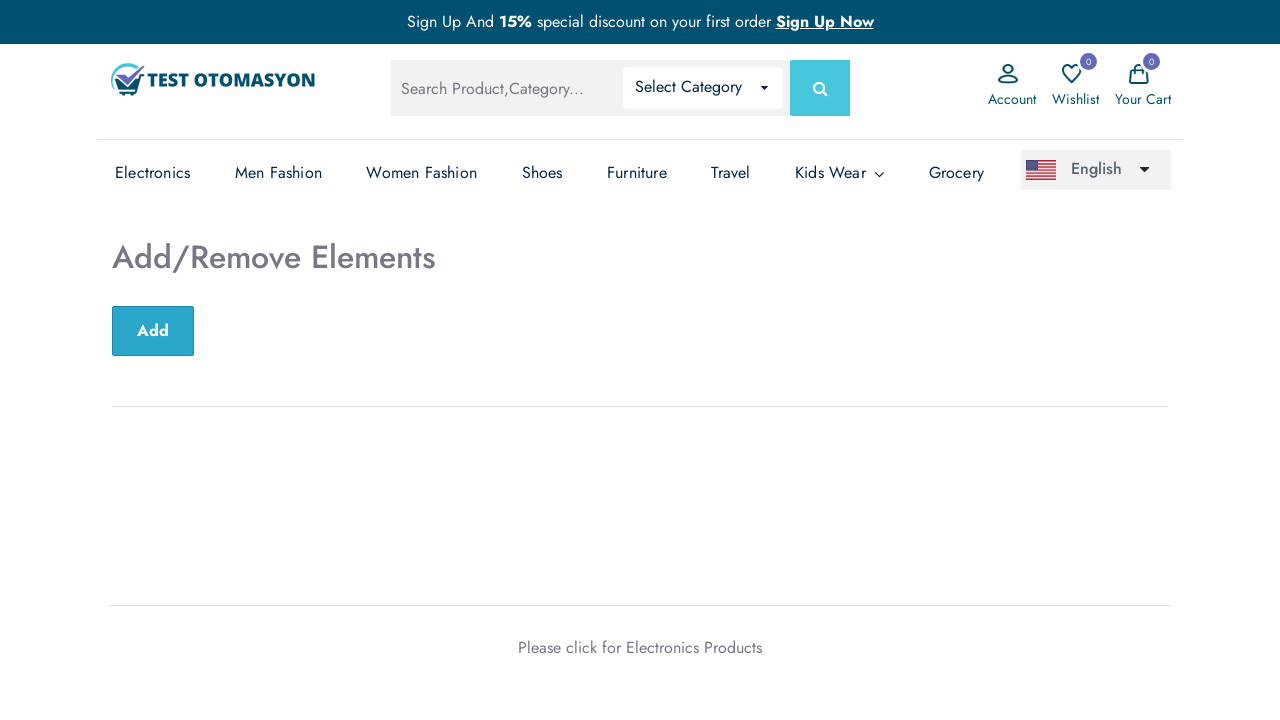

Verified 'Add/Remove Elements' text is present on page
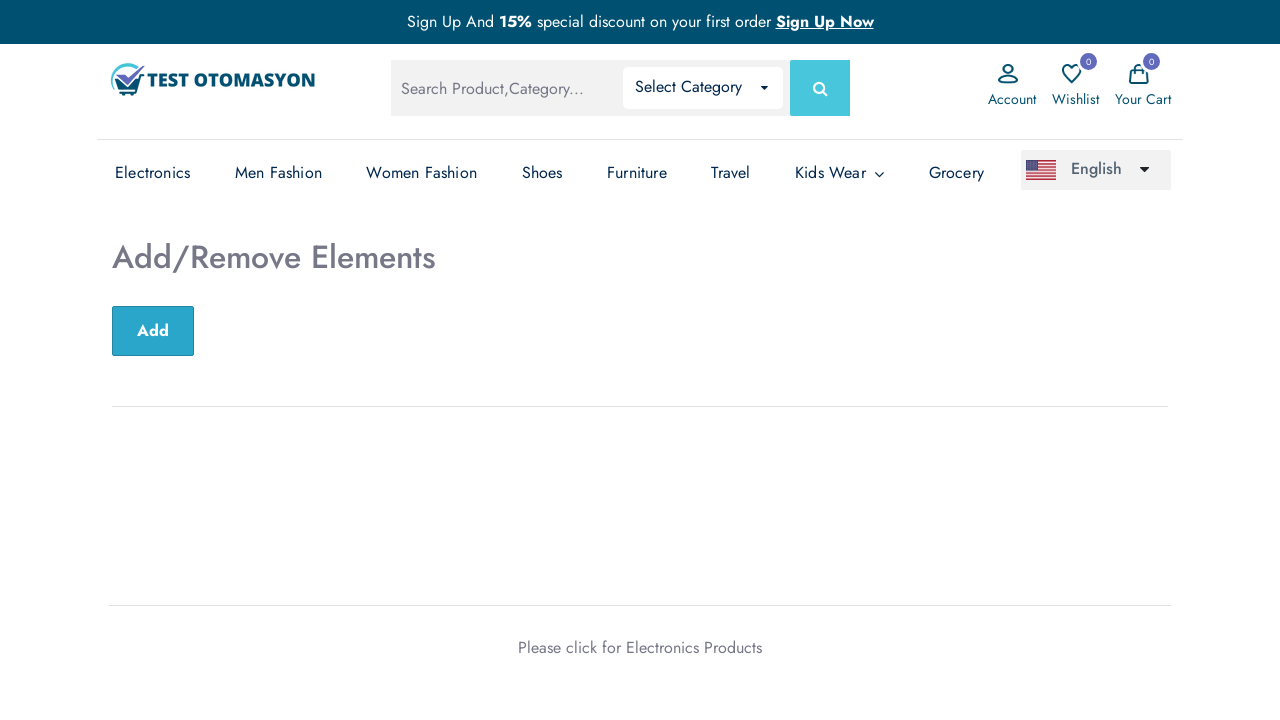

Verified page title is 'Test Otomasyonu'
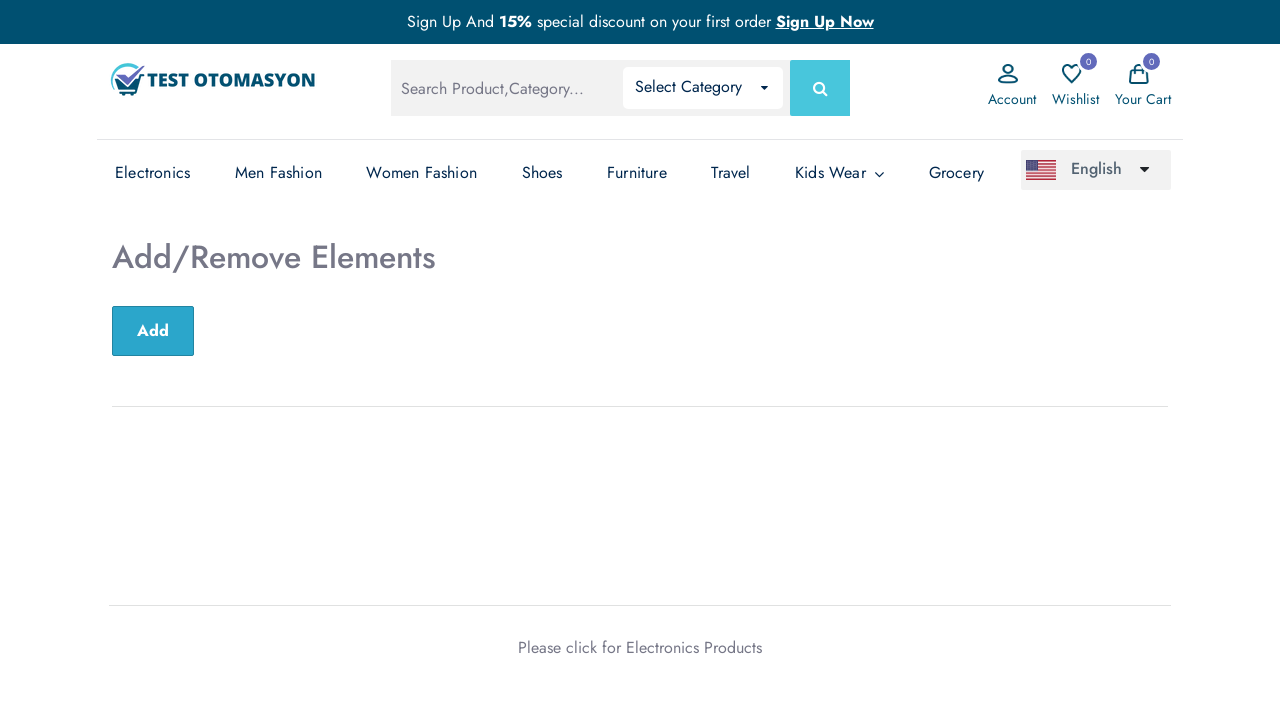

Stored reference to original page
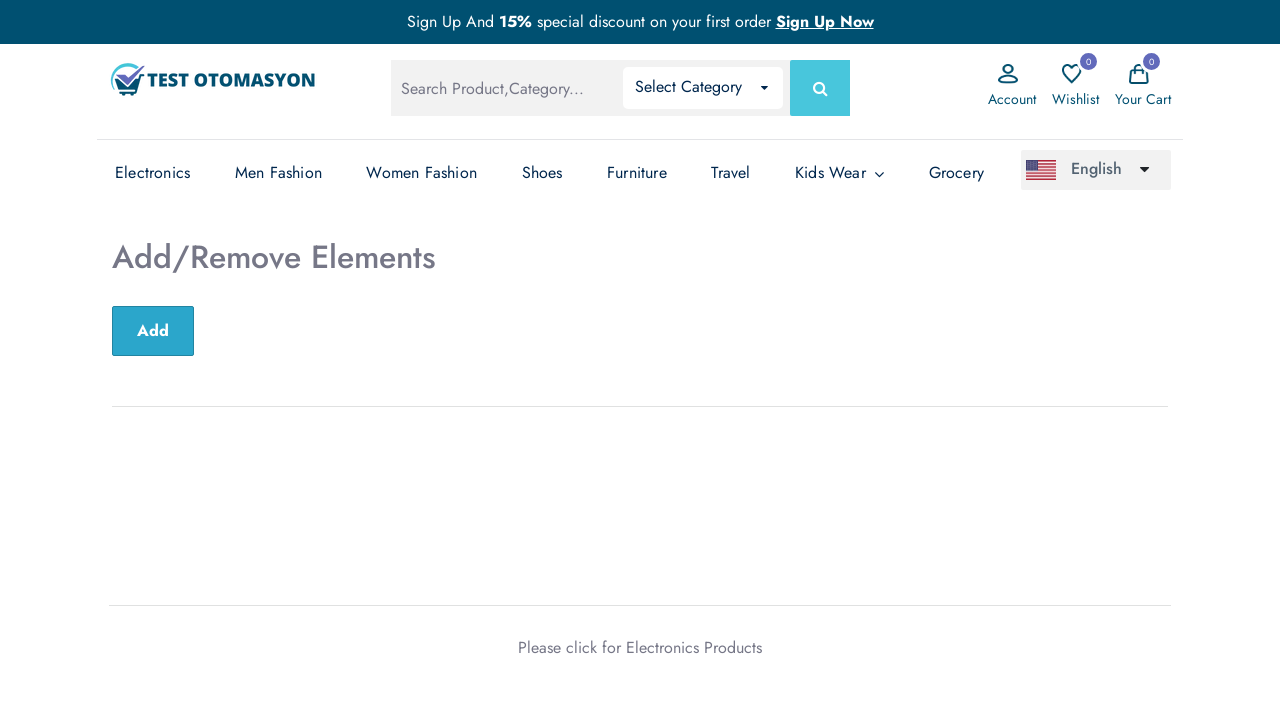

Clicked on 'Electronics Products' link to open new tab at (694, 647) on xpath=//*[text()='Electronics Products']
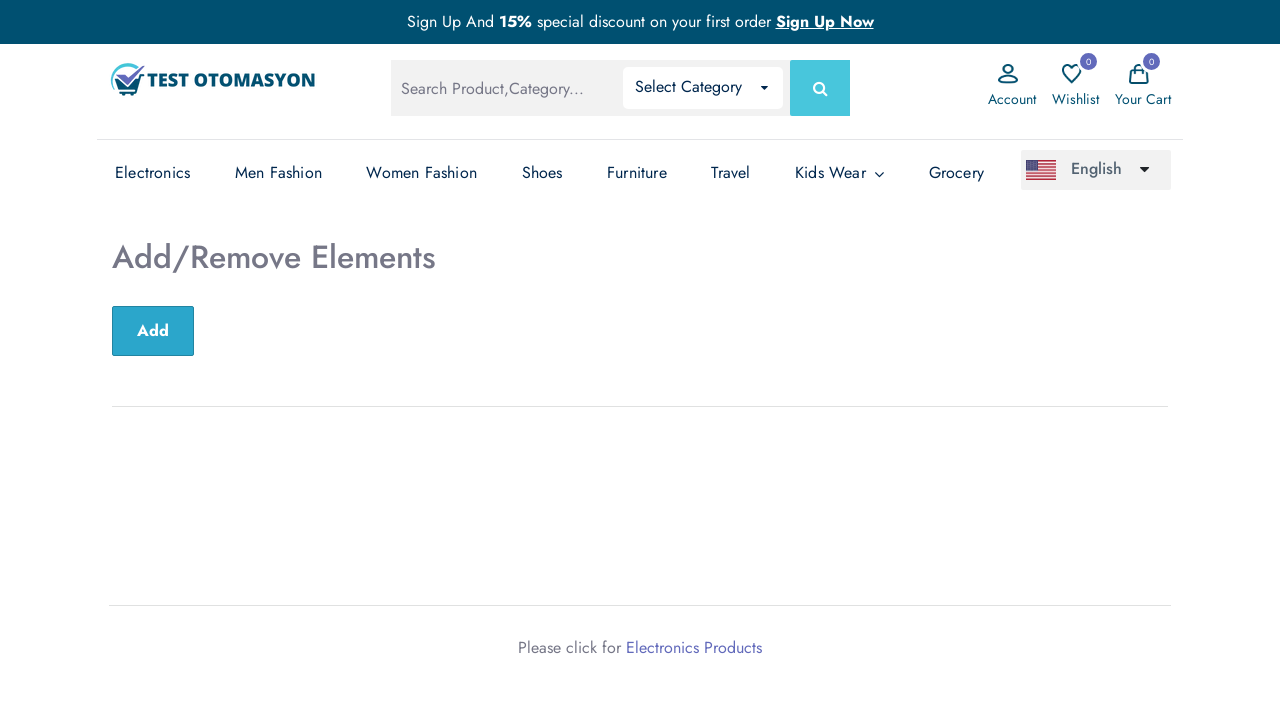

New tab opened and captured as new_page
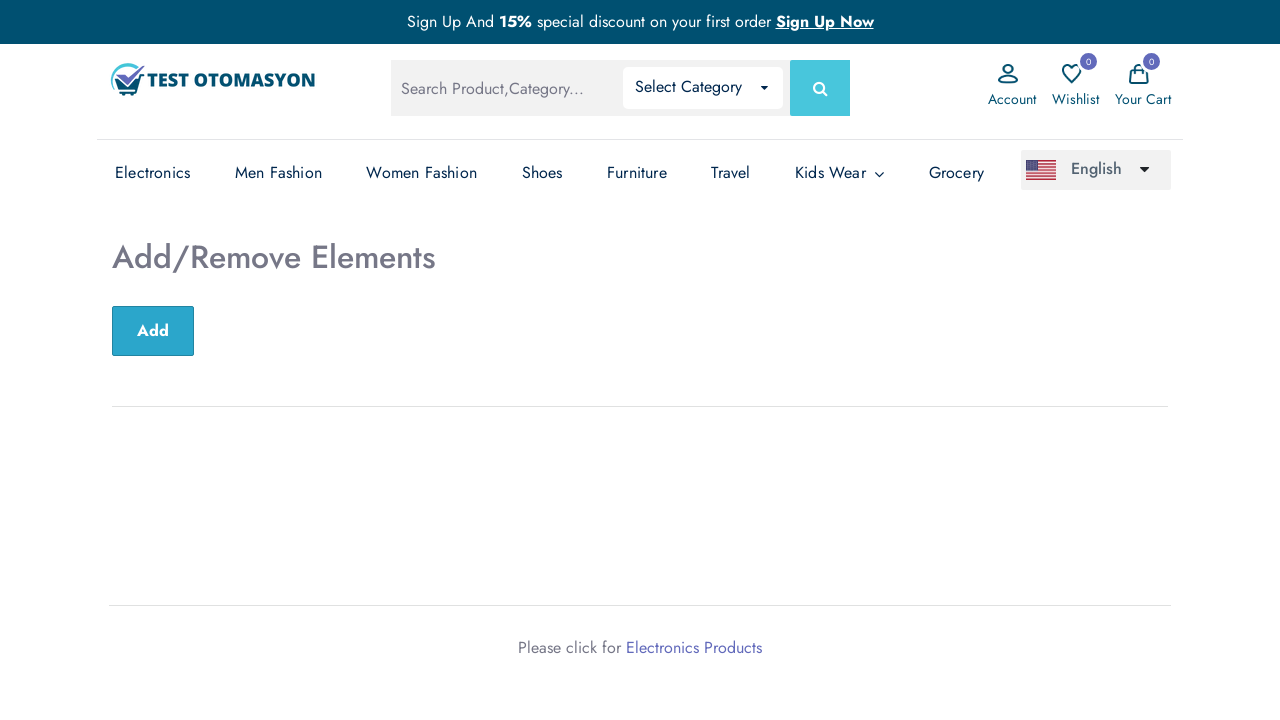

Waited for new page to fully load
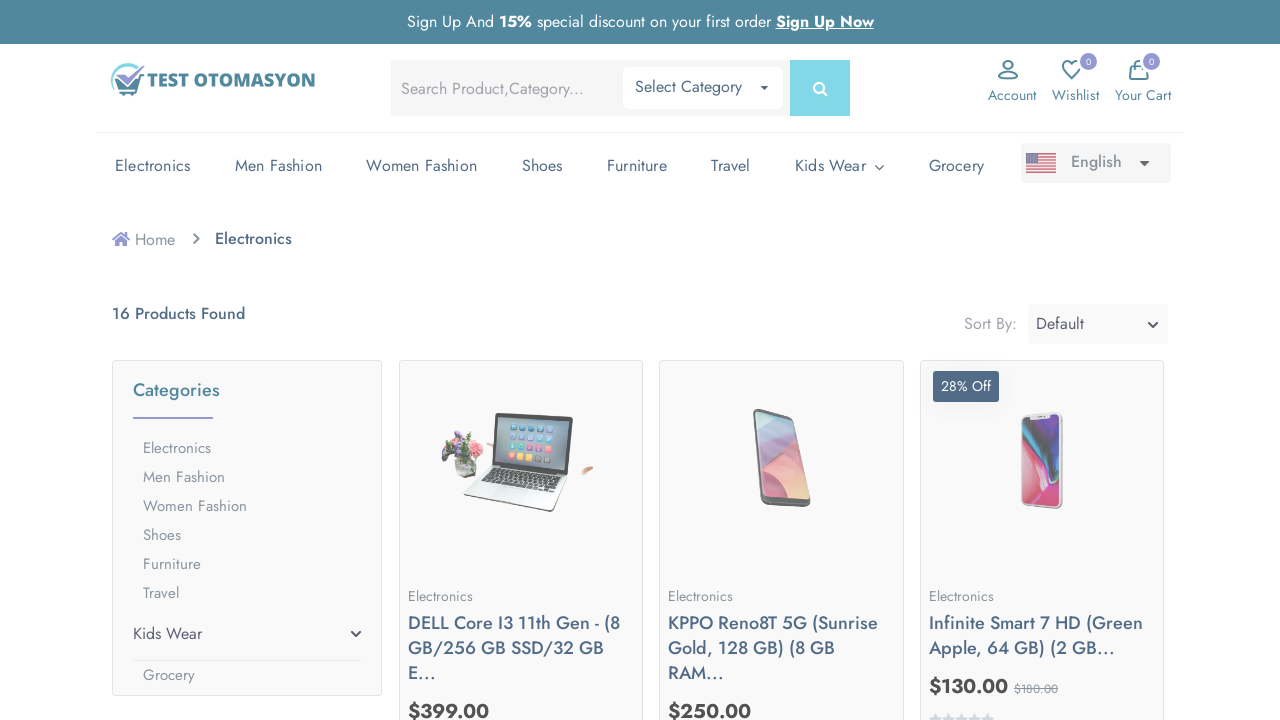

Verified new page contains 'Electronics' in title
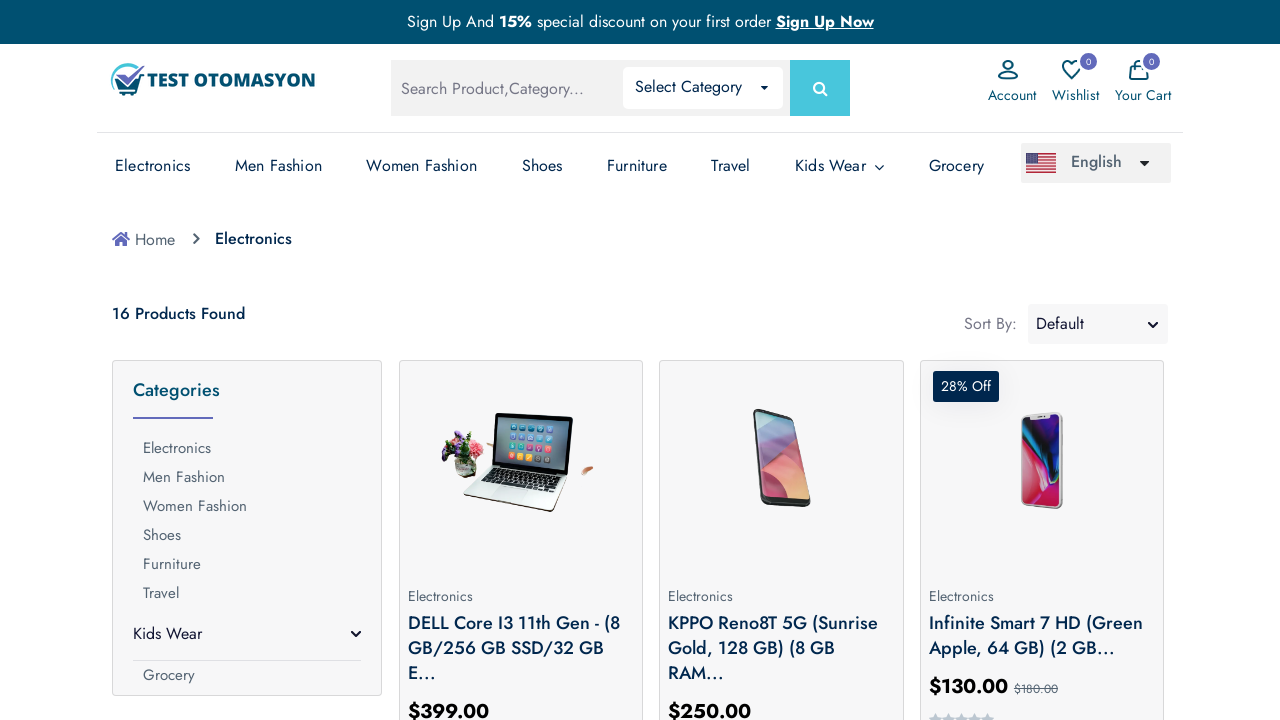

Verified 16 product elements are present on Electronics page
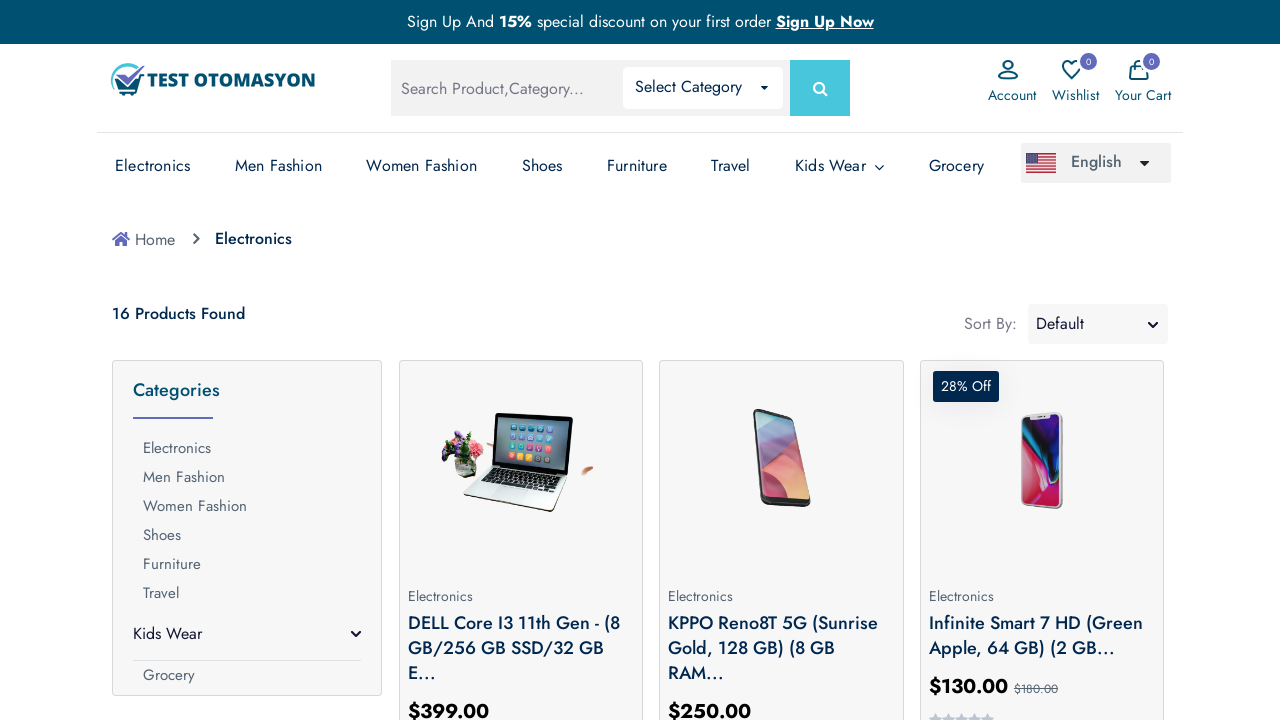

Switched back to original page by bringing it to front
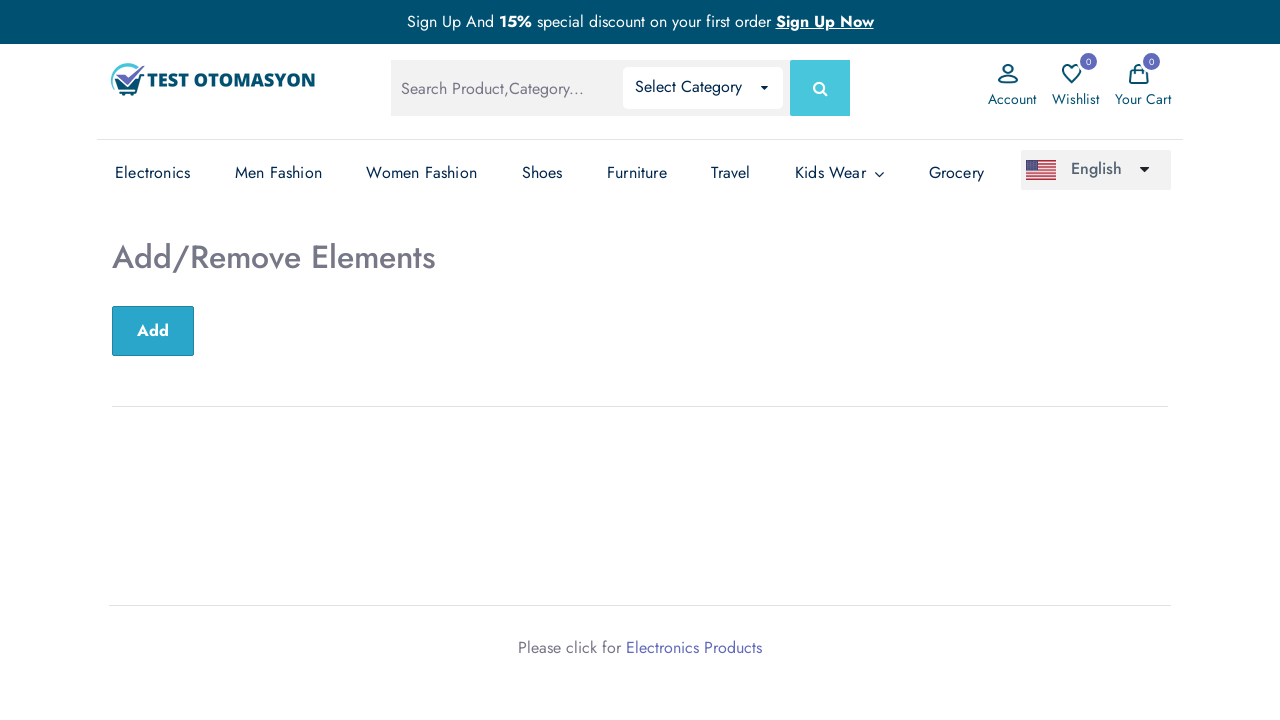

Verified original page URL contains 'addremove'
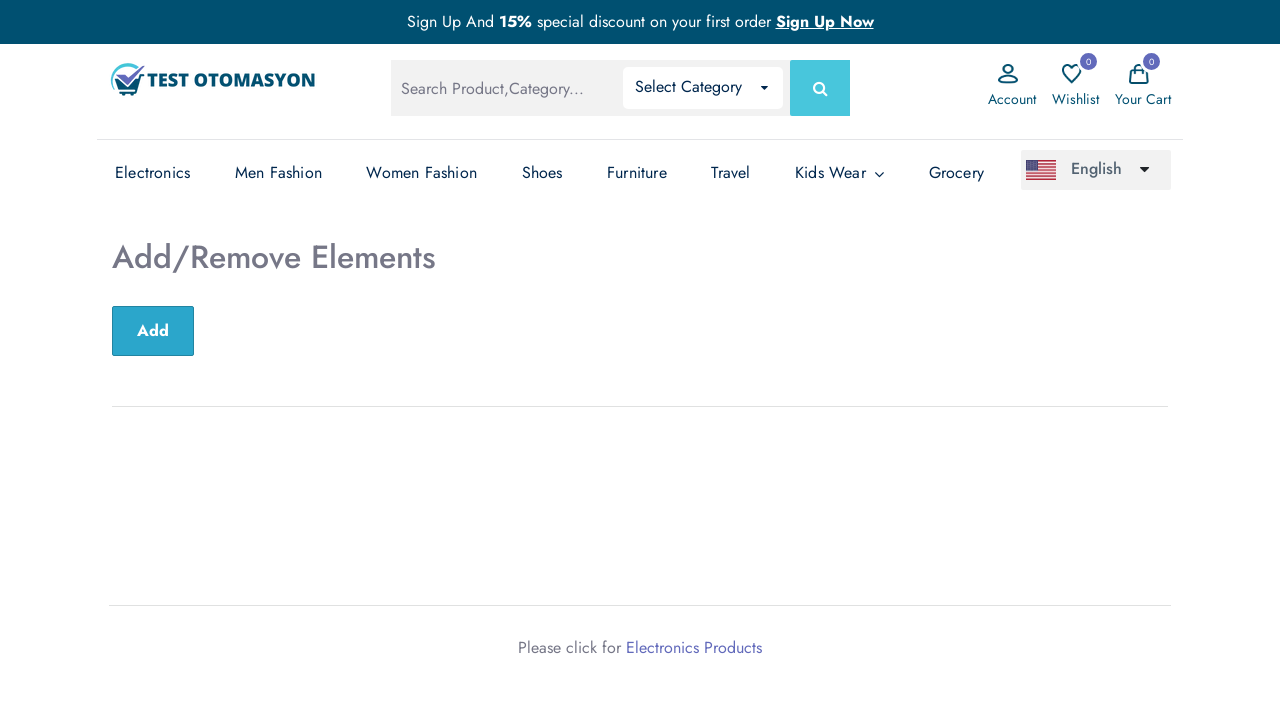

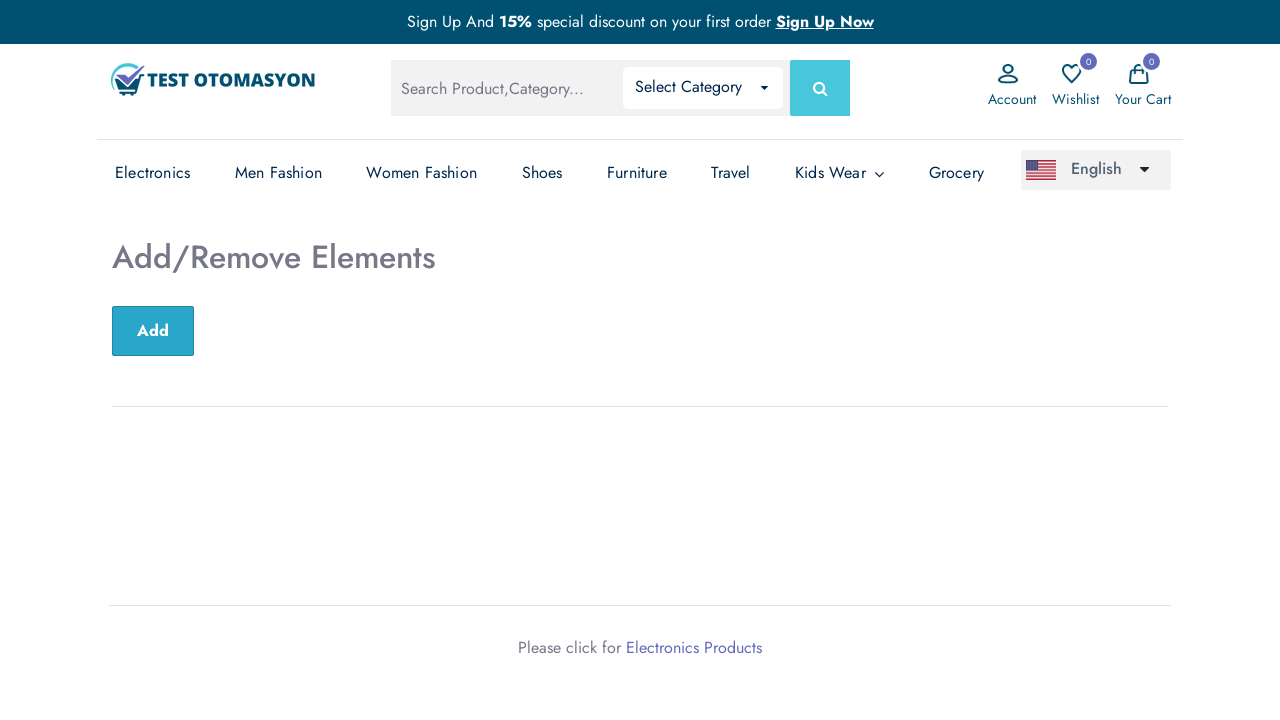